Tests input field interaction by typing text sequentially using the label locator, then clearing the field

Starting URL: https://www.qa-practice.com/elements/input/simple

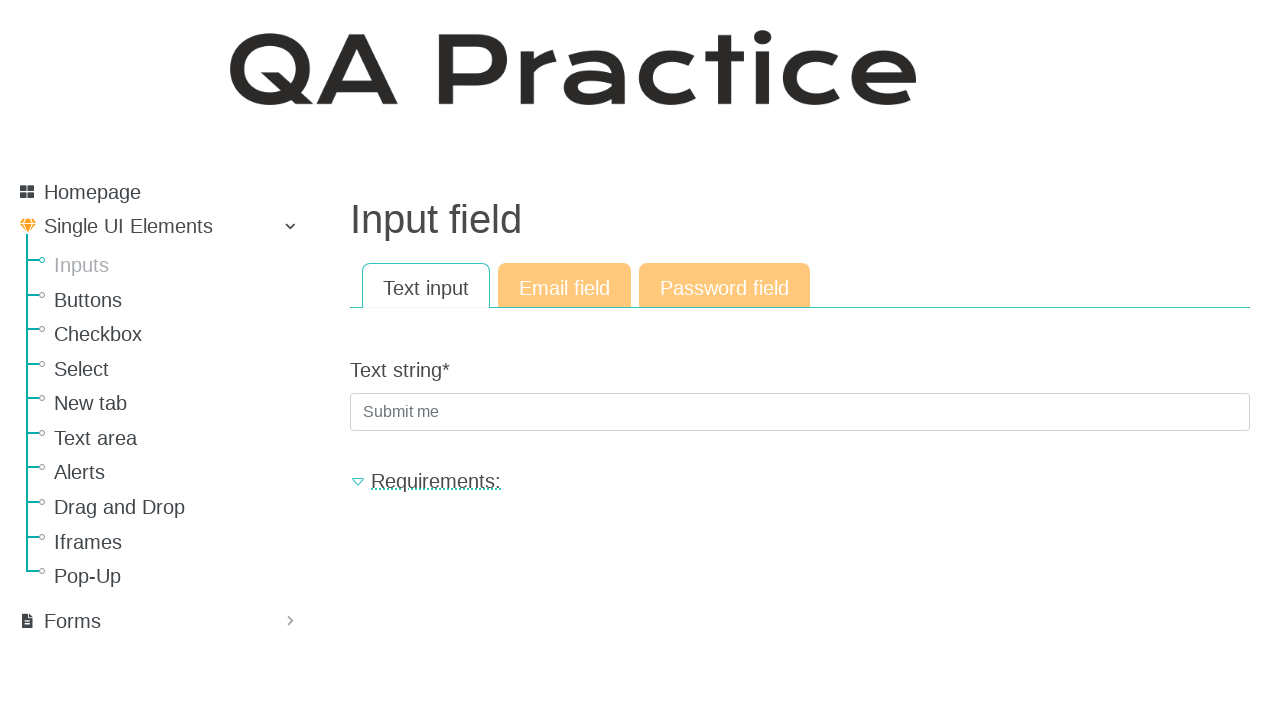

Located input field by label 'Text string'
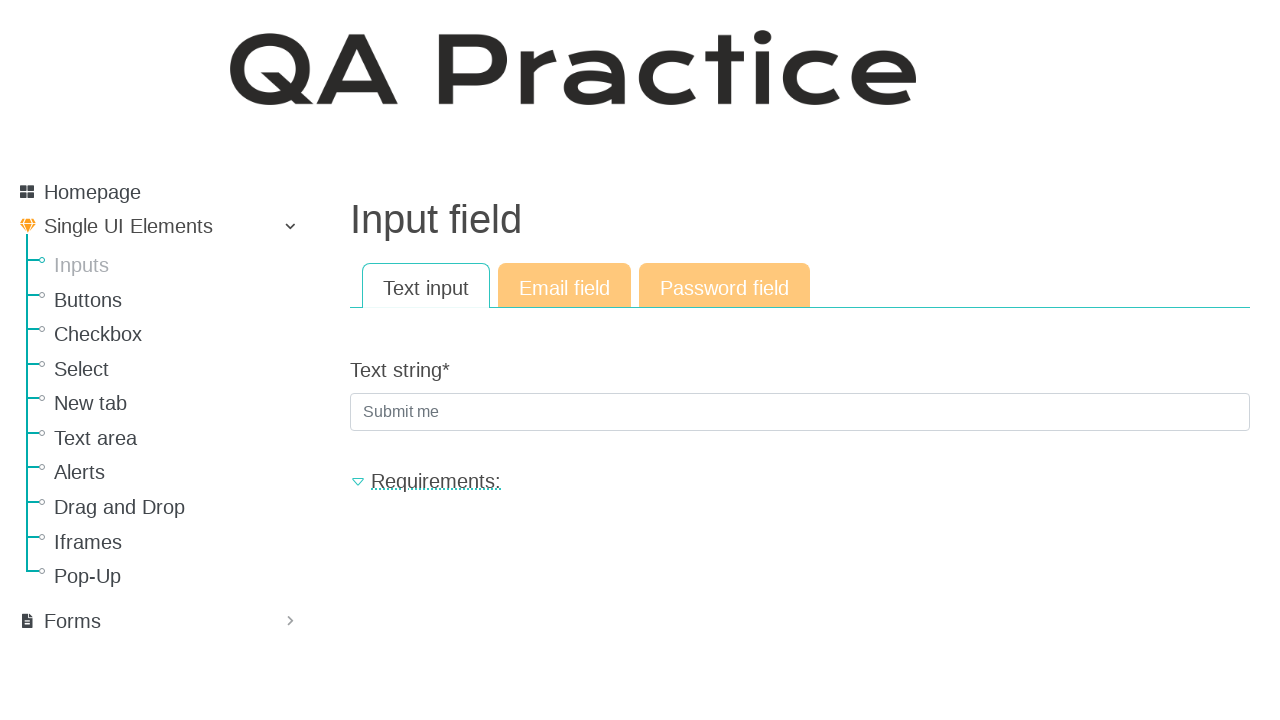

Typed 'testinputvalue' sequentially into the input field with 200ms delay between characters
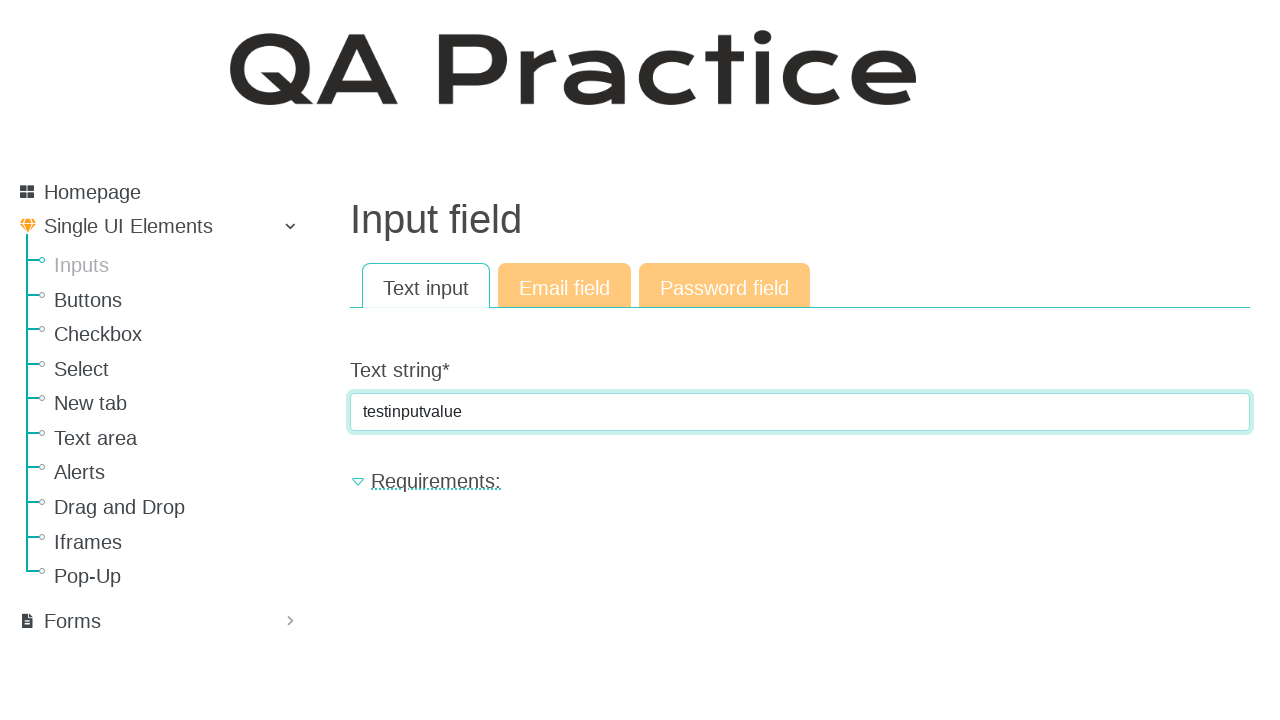

Cleared the input field on internal:label="Text string"i
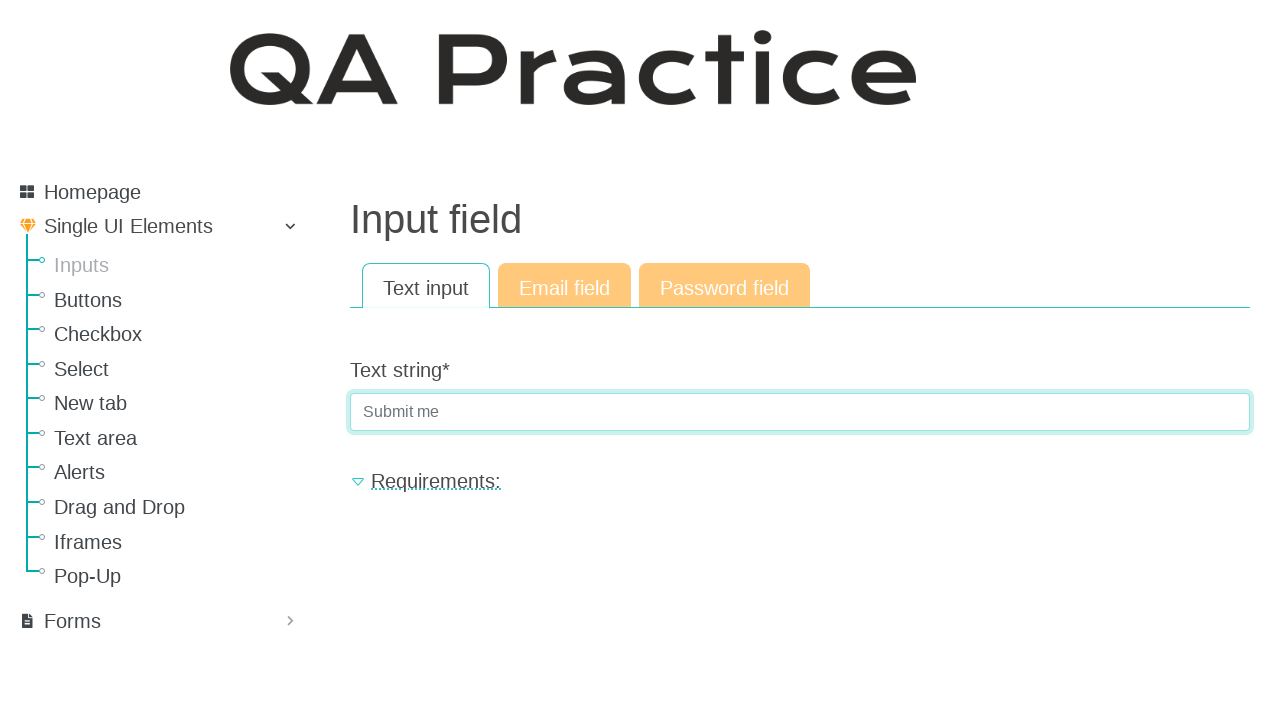

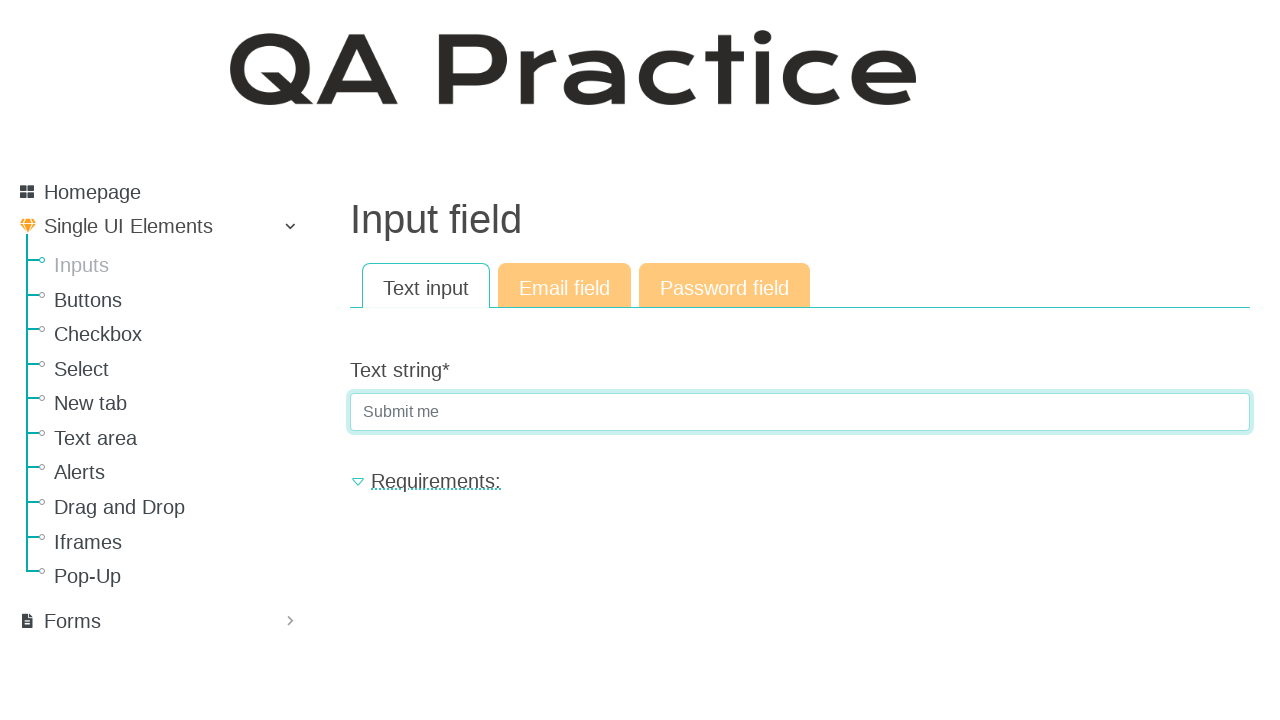